Navigates to the Dynamic Controls page and clicks the Enable button to test dynamic element interaction

Starting URL: https://the-internet.herokuapp.com/

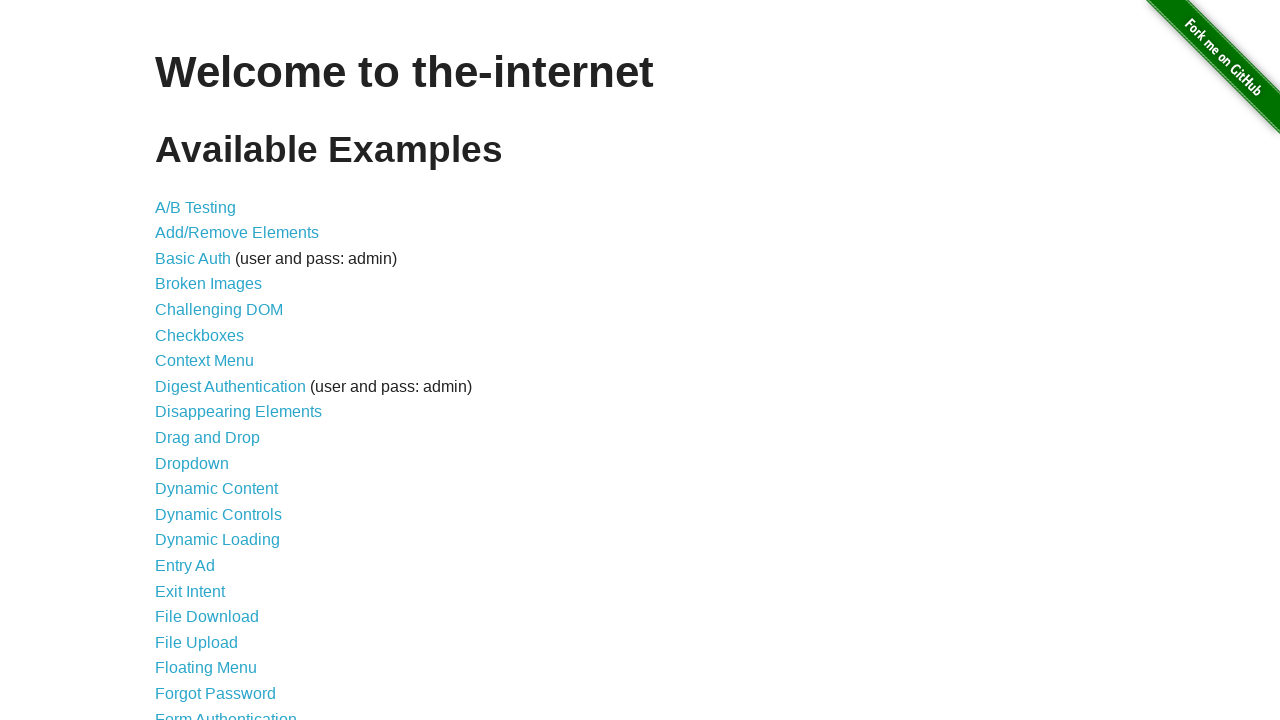

Clicked on Dynamic Controls link at (218, 514) on text='Dynamic Controls'
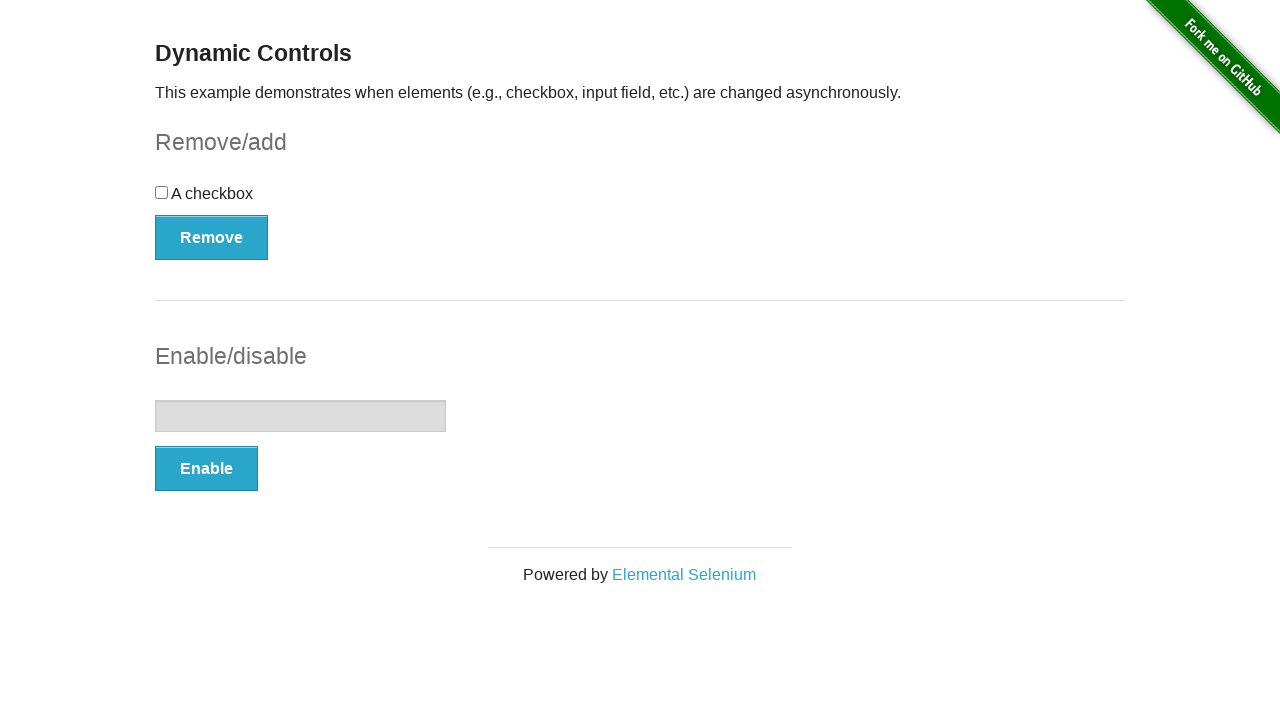

Clicked the Enable button at (206, 469) on button:has-text('Enable')
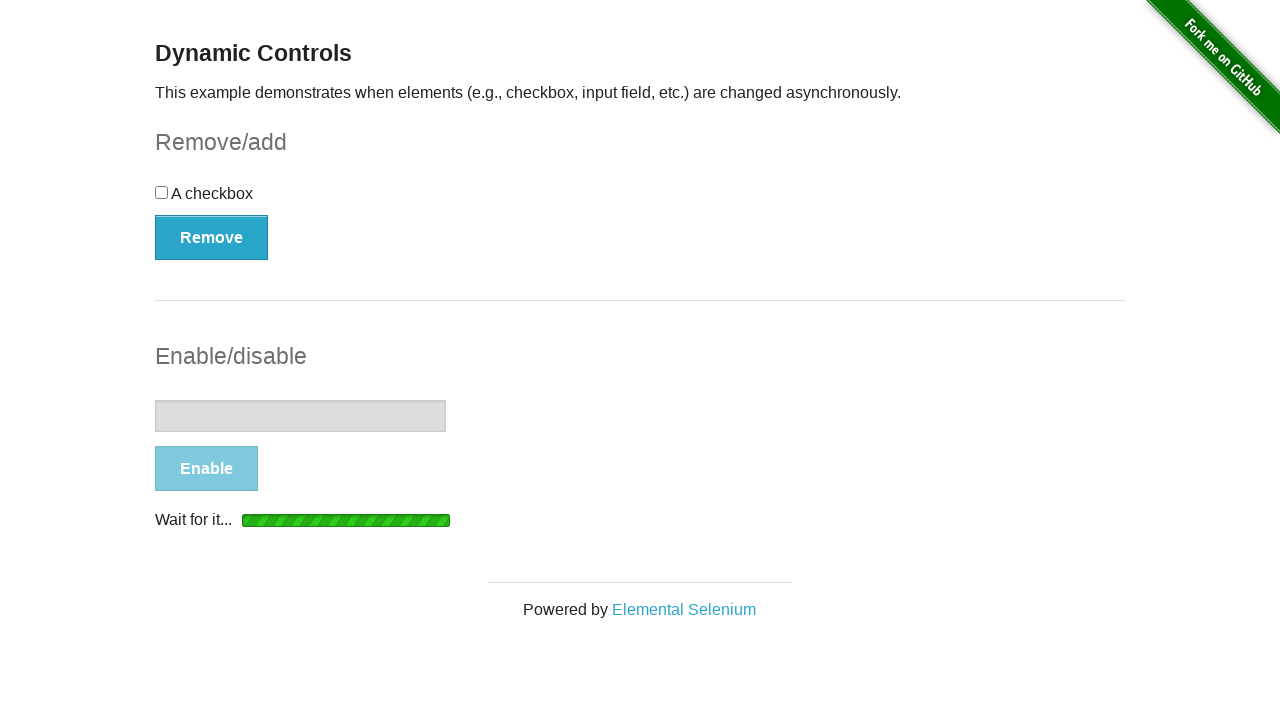

Input field became enabled after clicking Enable button
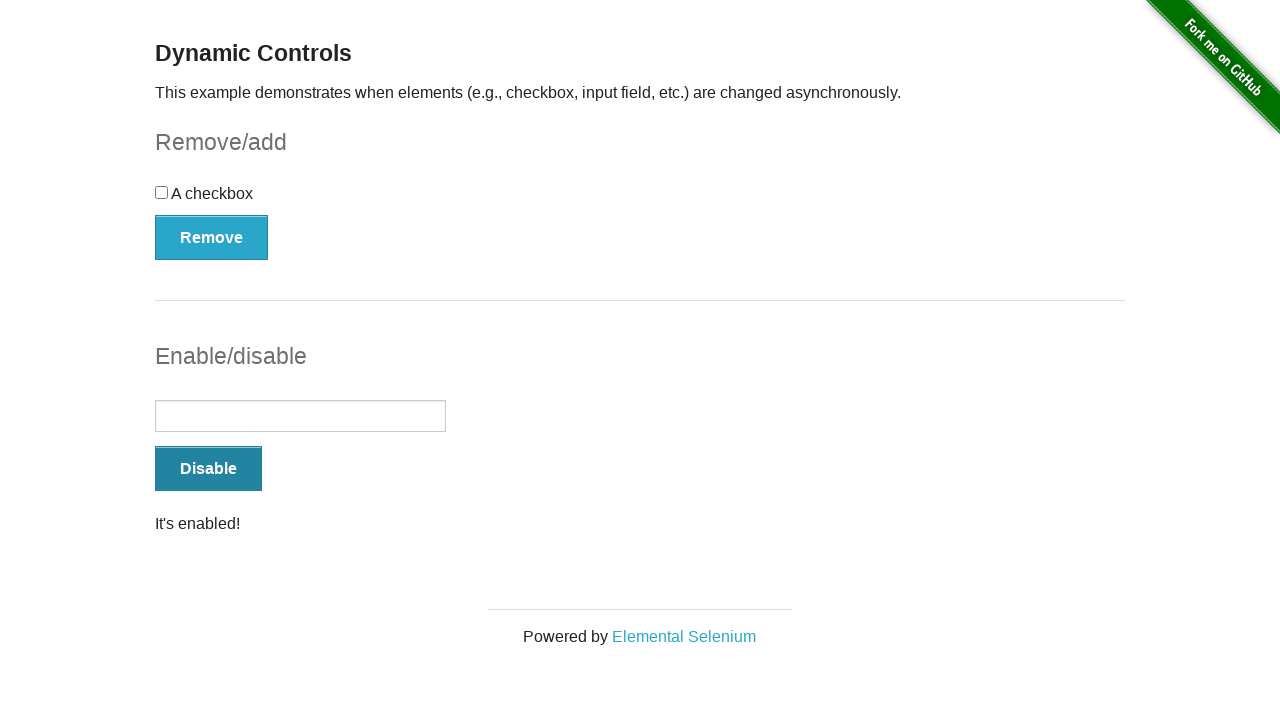

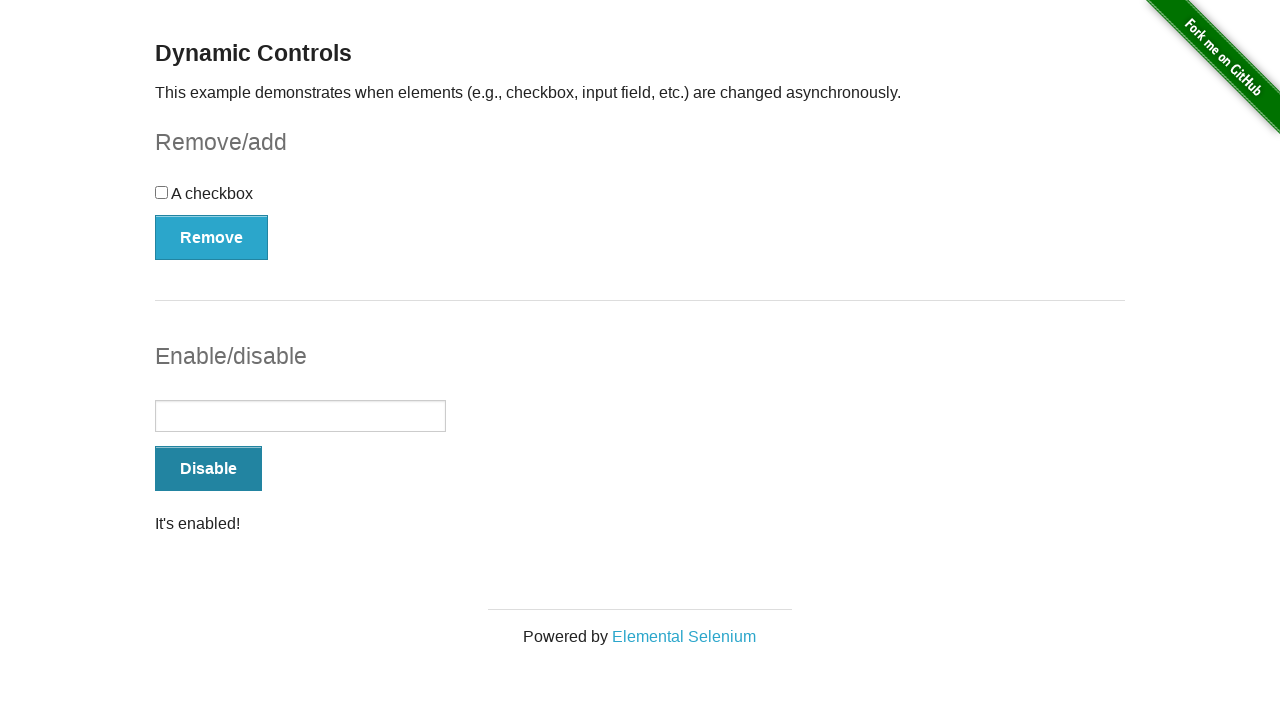